Tests the Automation Exercise website by verifying the number of links on the homepage, clicking on the Products link, and checking that the special offer element is displayed.

Starting URL: https://www.automationexercise.com/

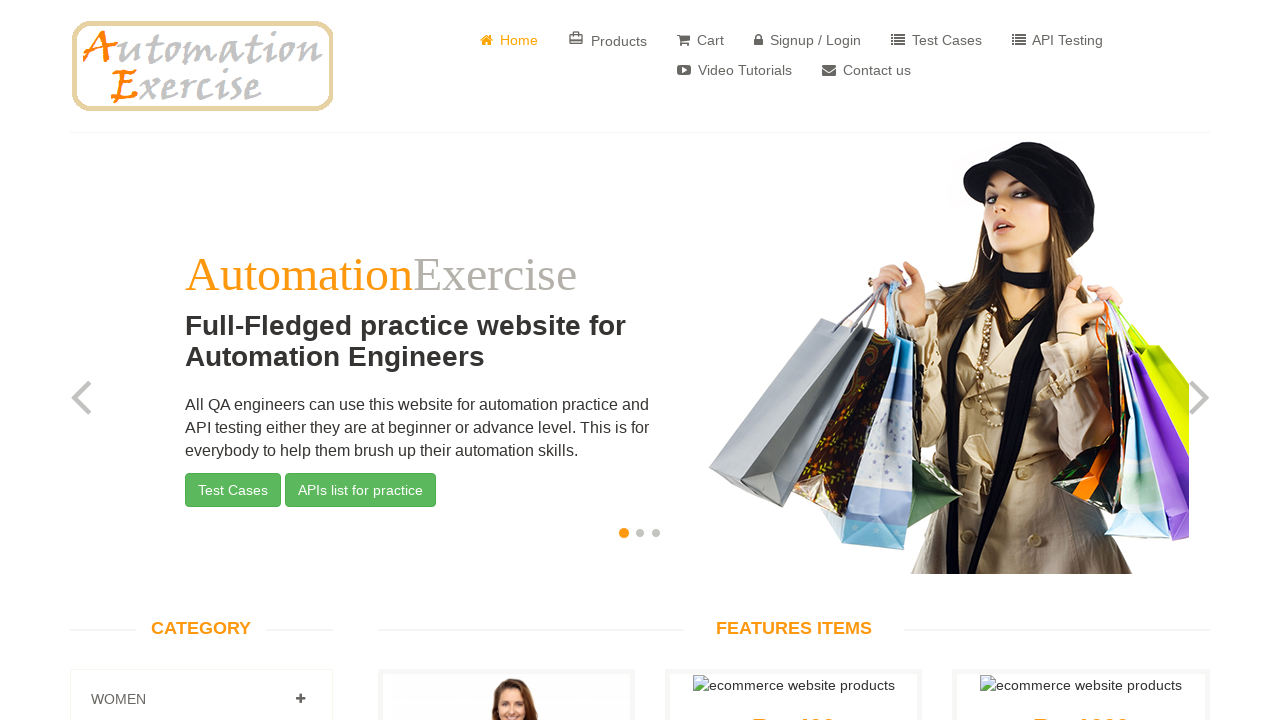

Retrieved all links from the homepage
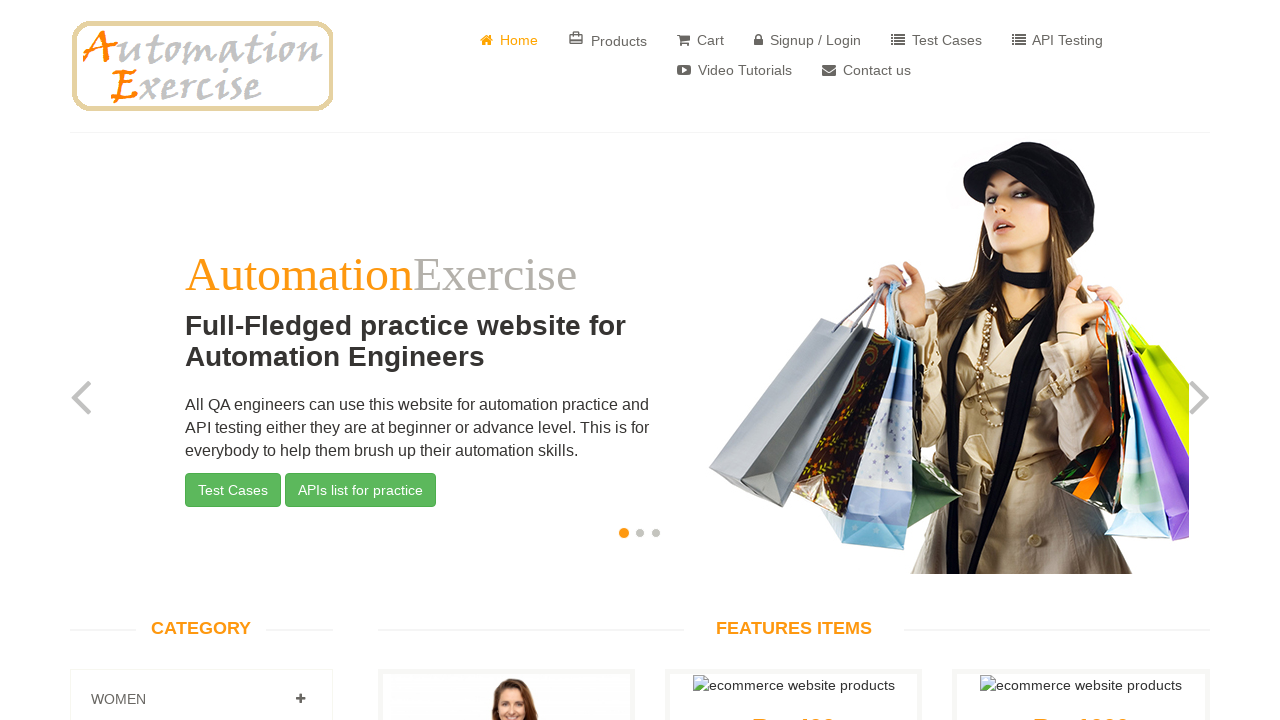

Found 147 links on the page
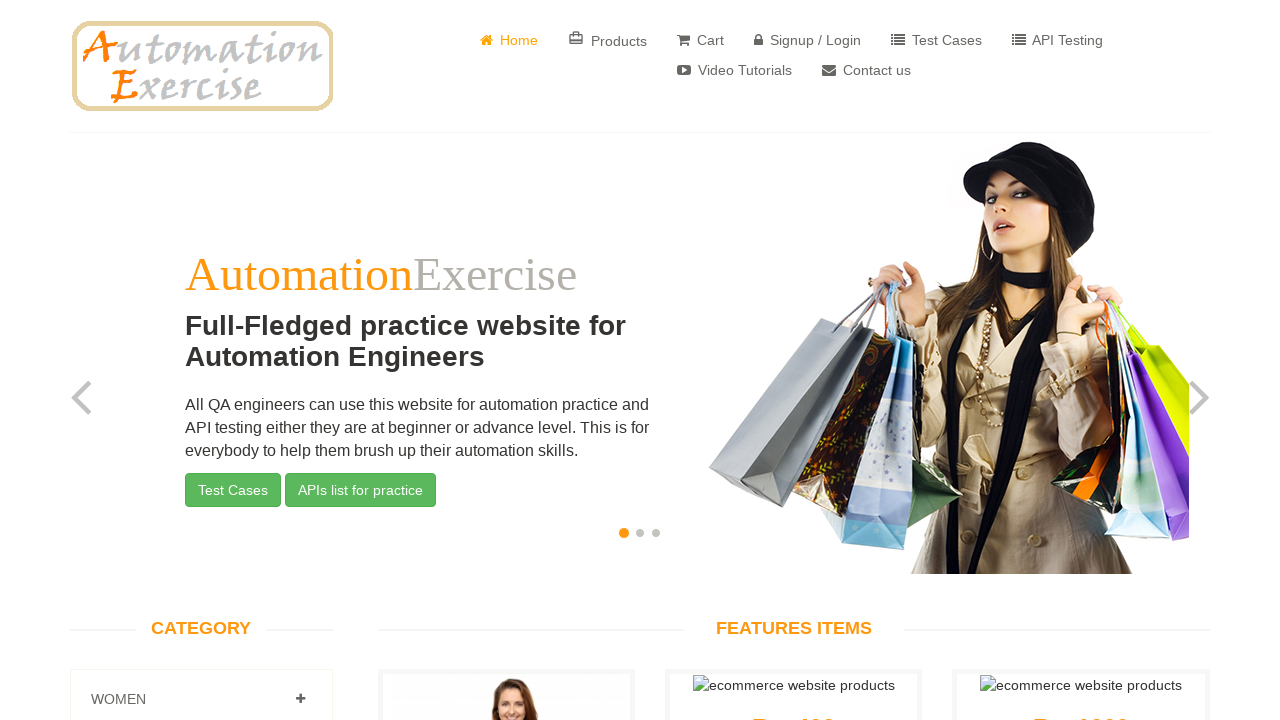

Clicked on Products link at (608, 40) on a:has-text('Products')
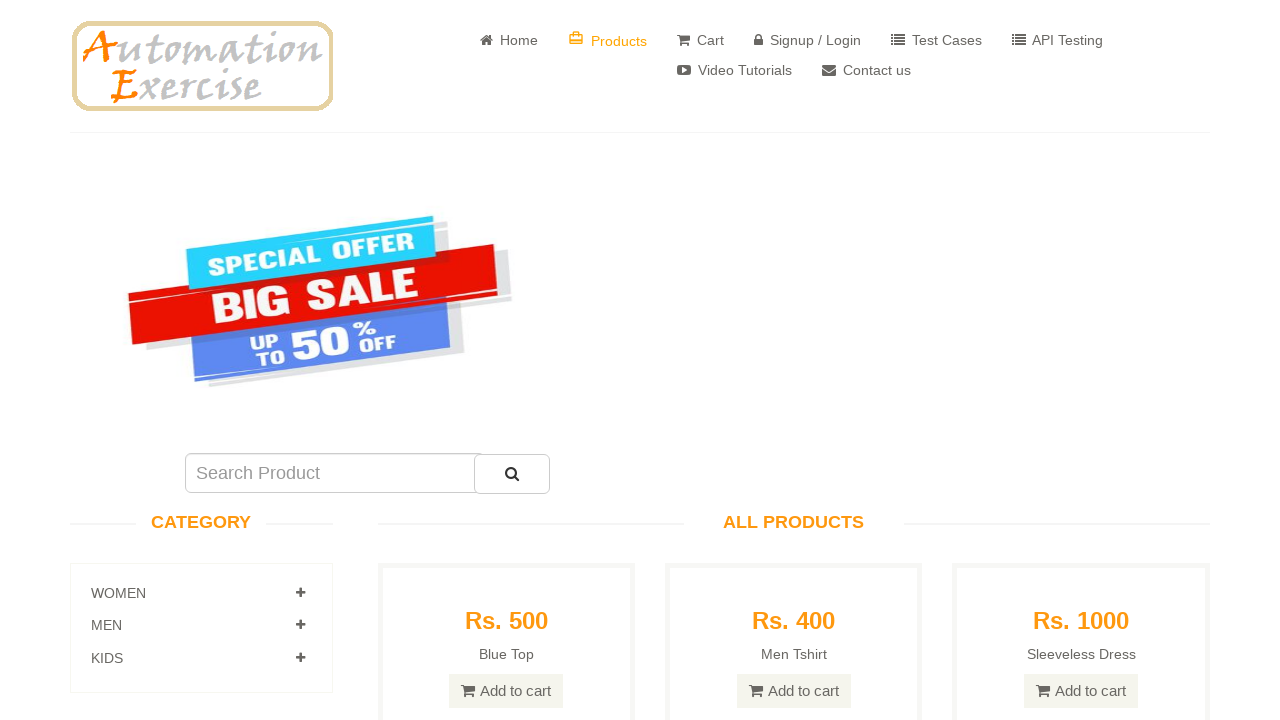

Products page loaded and special offer element appeared
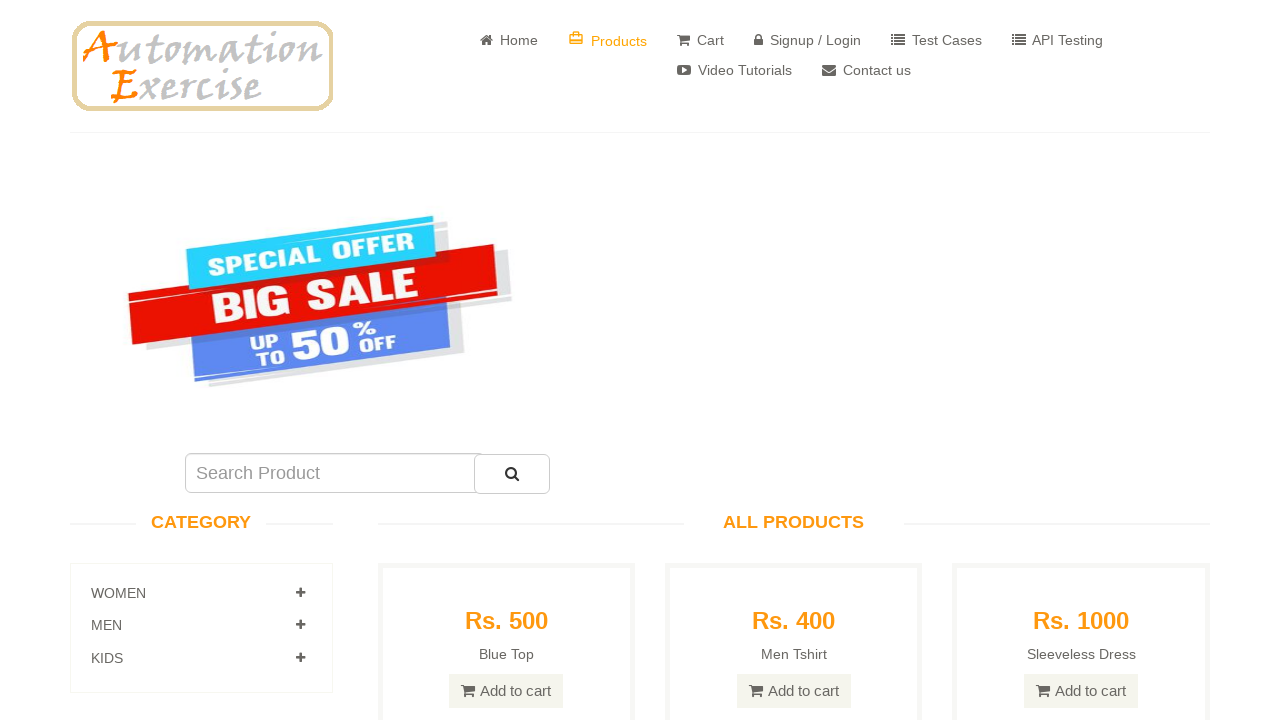

Located the special offer element
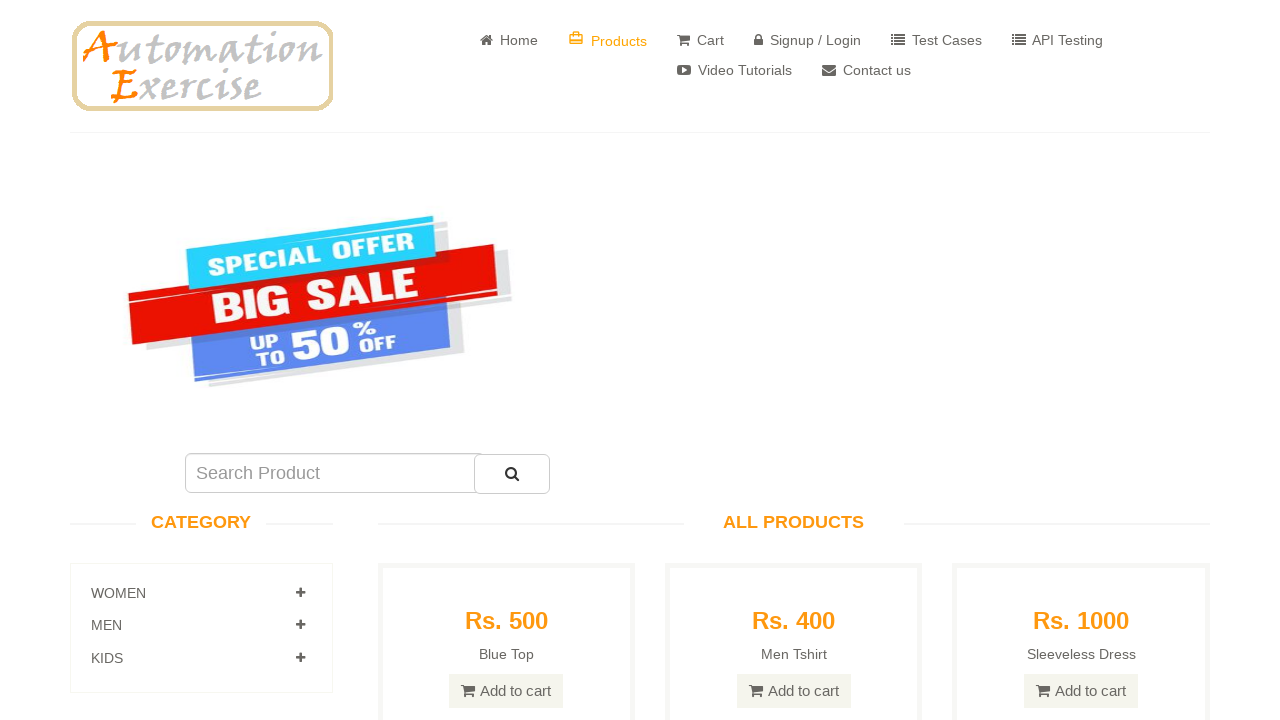

Verified special offer element is visible
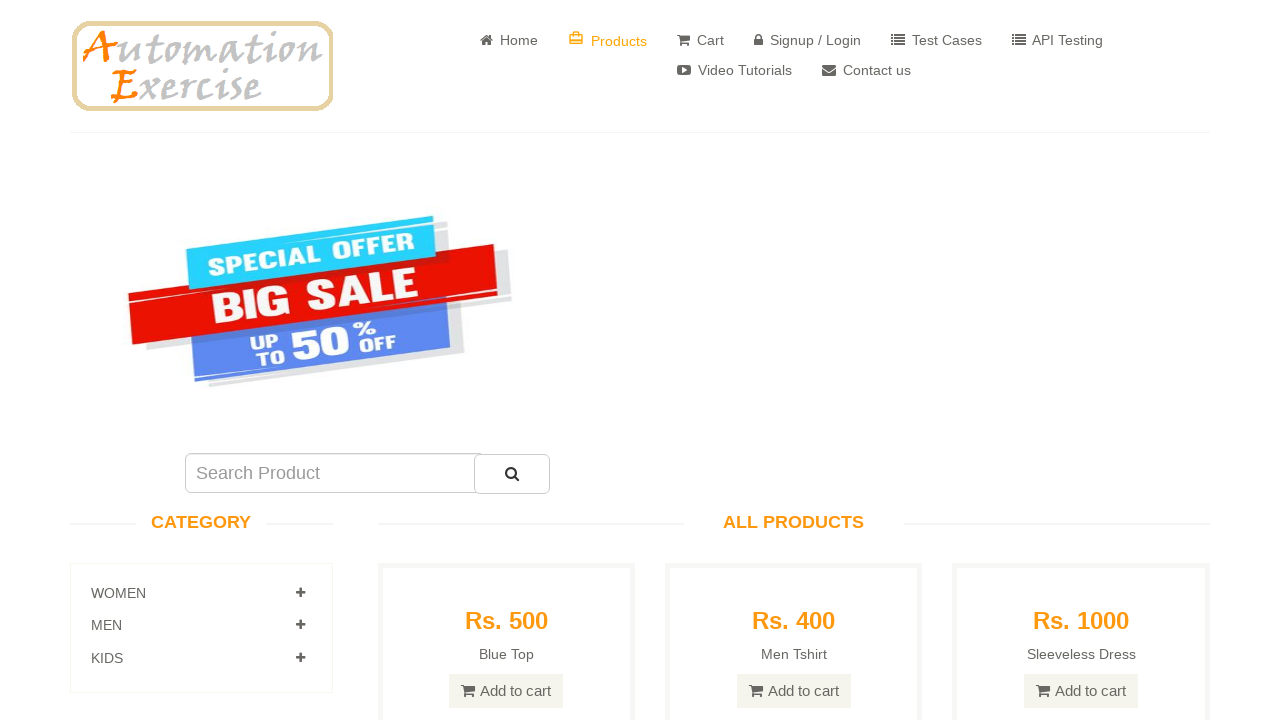

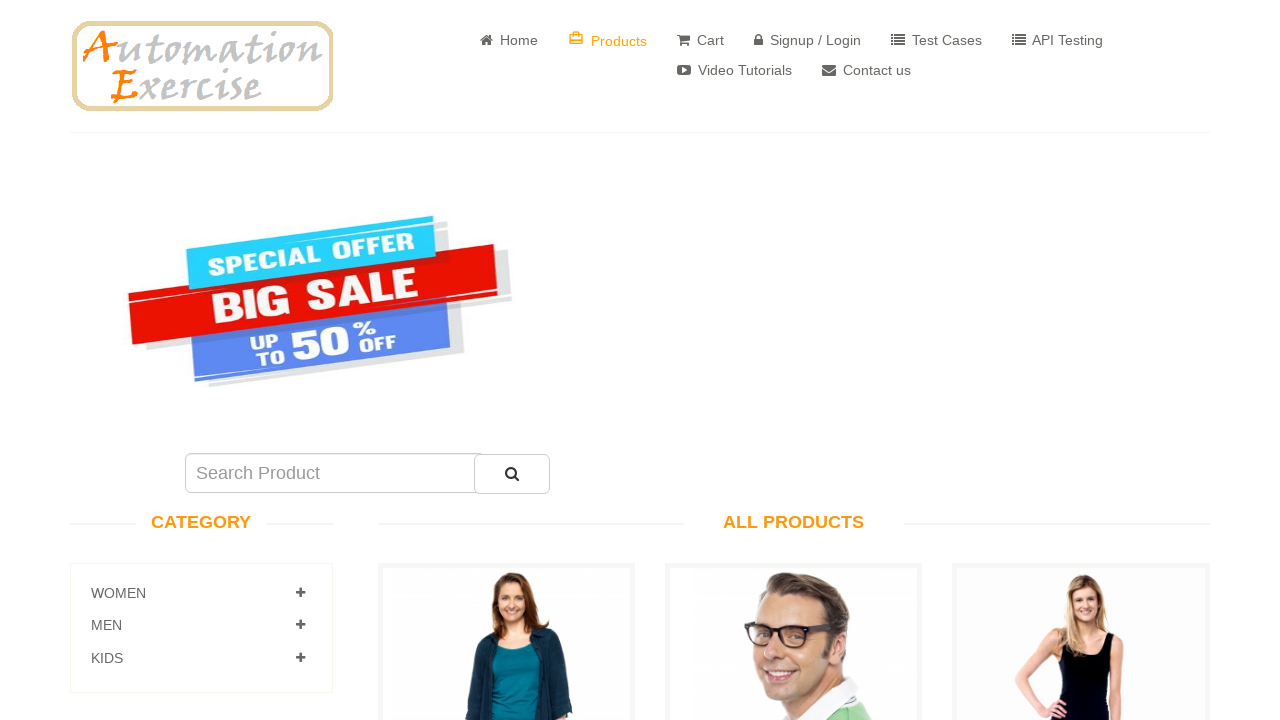